Tests a student registration form by filling out all fields including personal information, date of birth, subjects, hobbies, file upload, and location, then verifies the submitted data is displayed correctly

Starting URL: https://demoqa.com/automation-practice-form

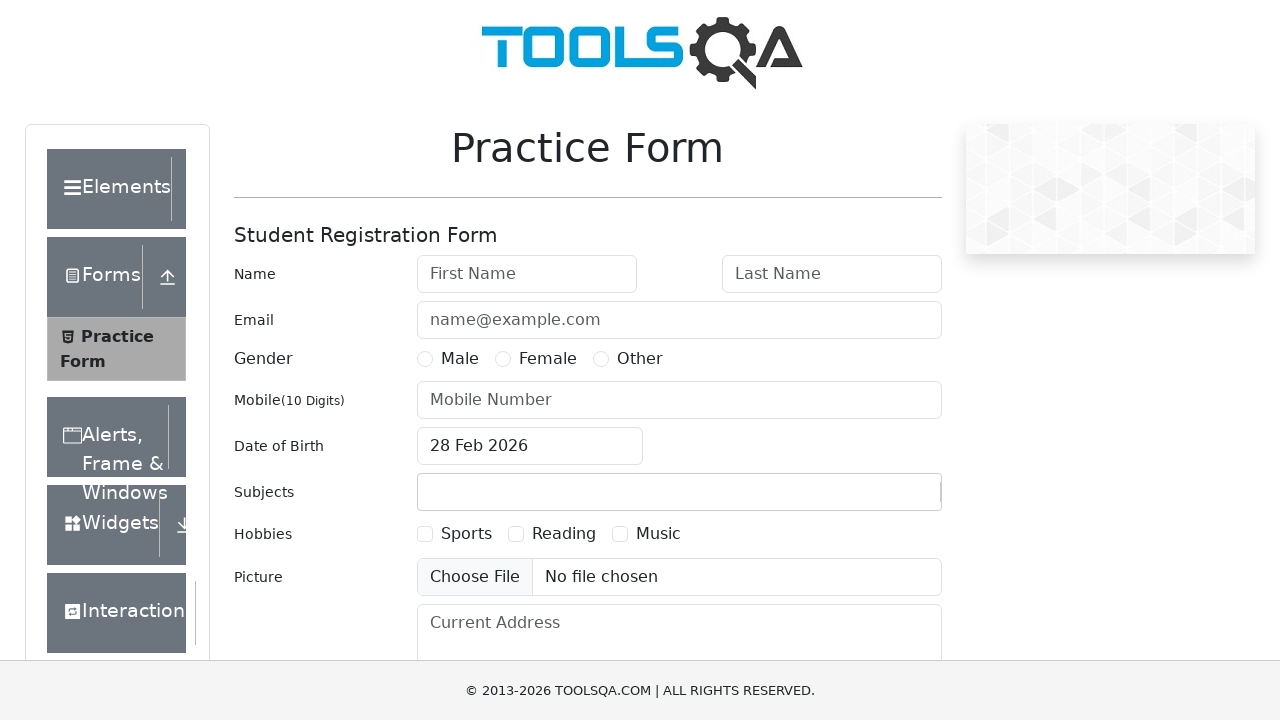

Hidden footer and fixed banner elements
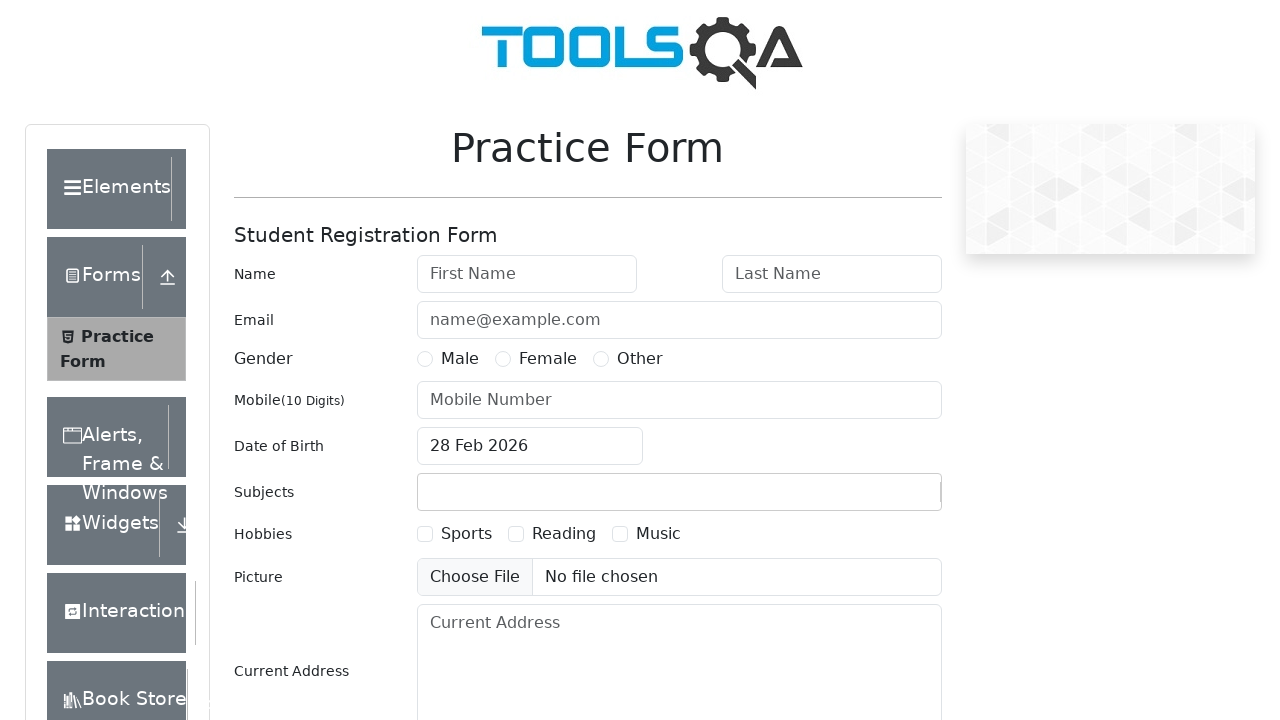

Filled first name with 'Leonid' on #firstName
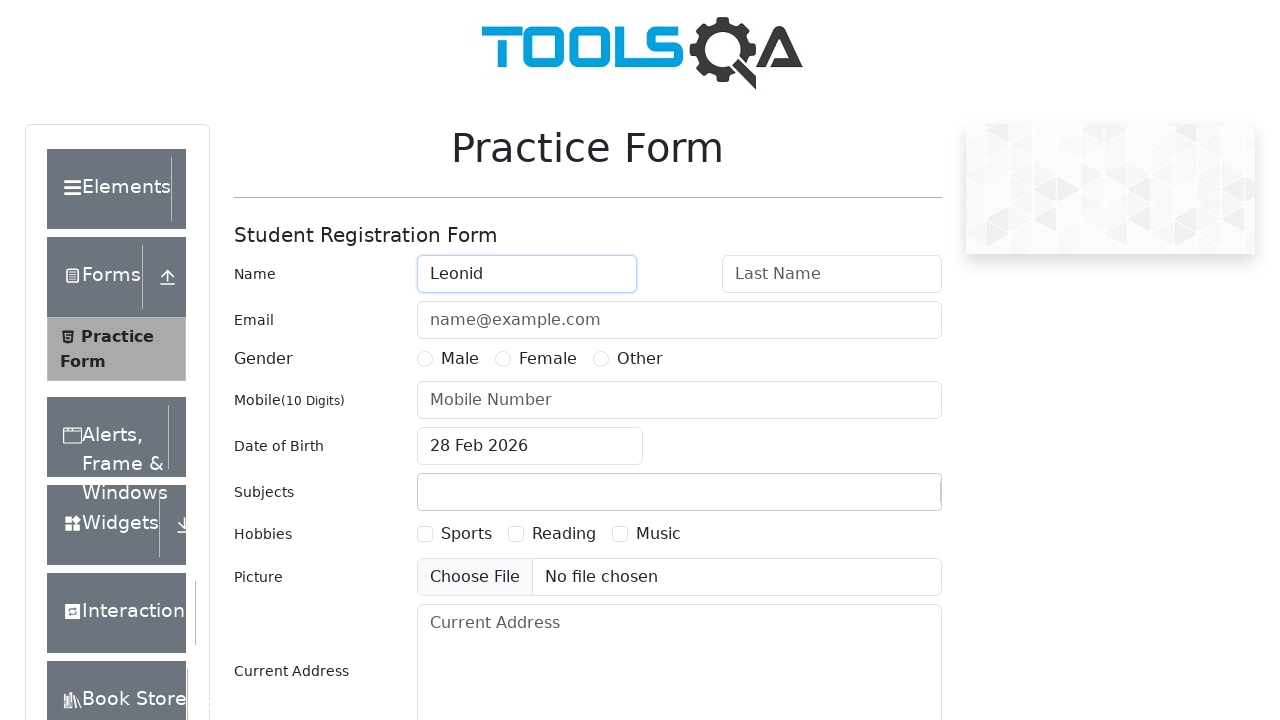

Filled last name with 'Zatulovskii' on #lastName
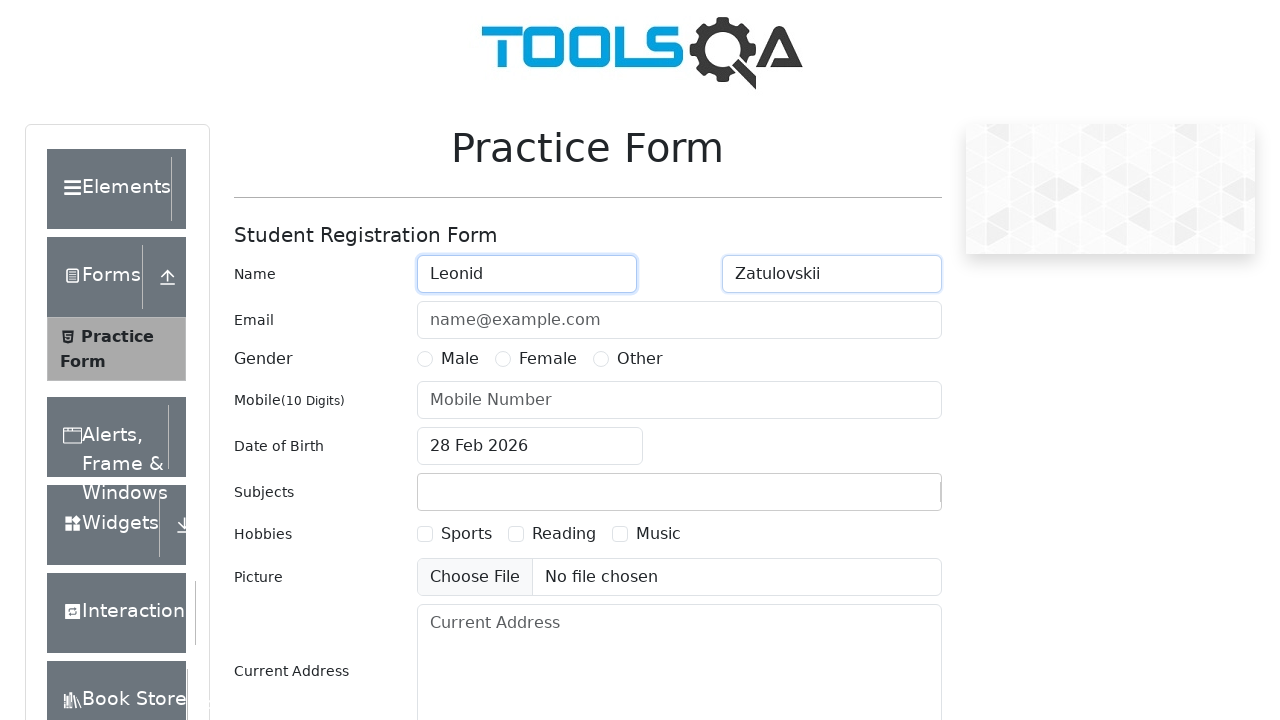

Filled email with 'leonid@zatulovskii.com' on #userEmail
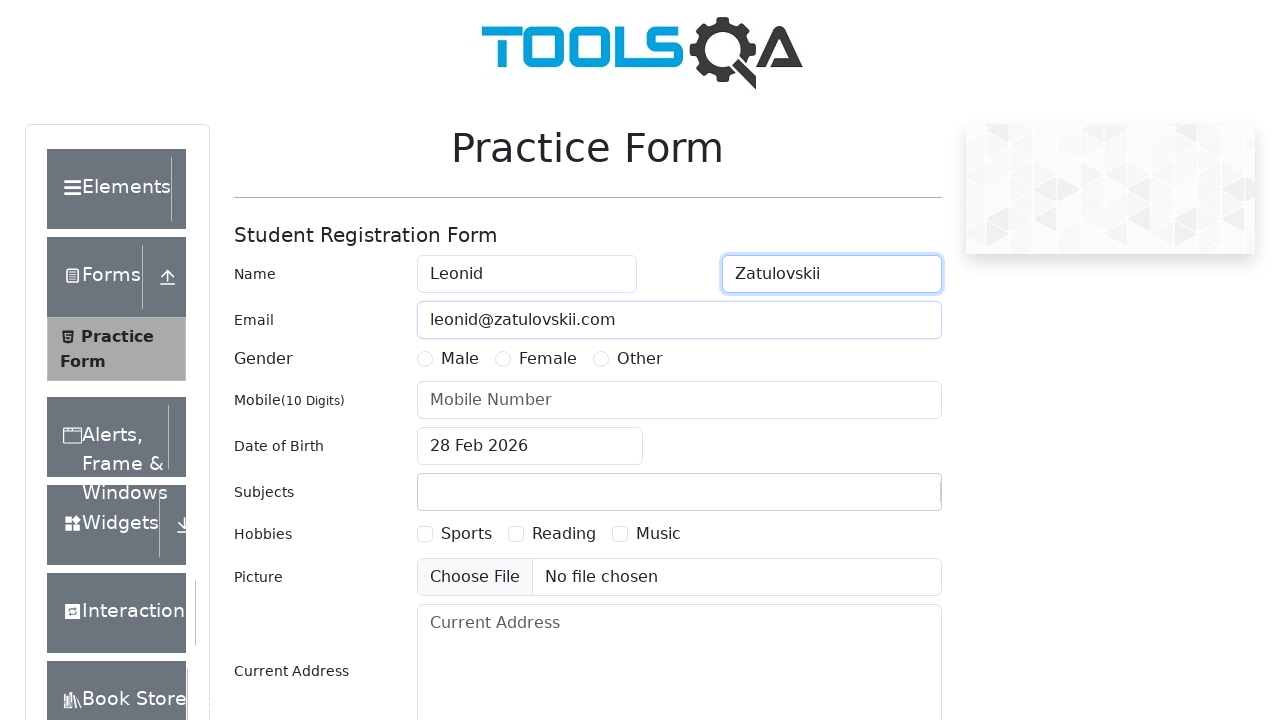

Selected Male gender option at (460, 359) on label[for='gender-radio-1']
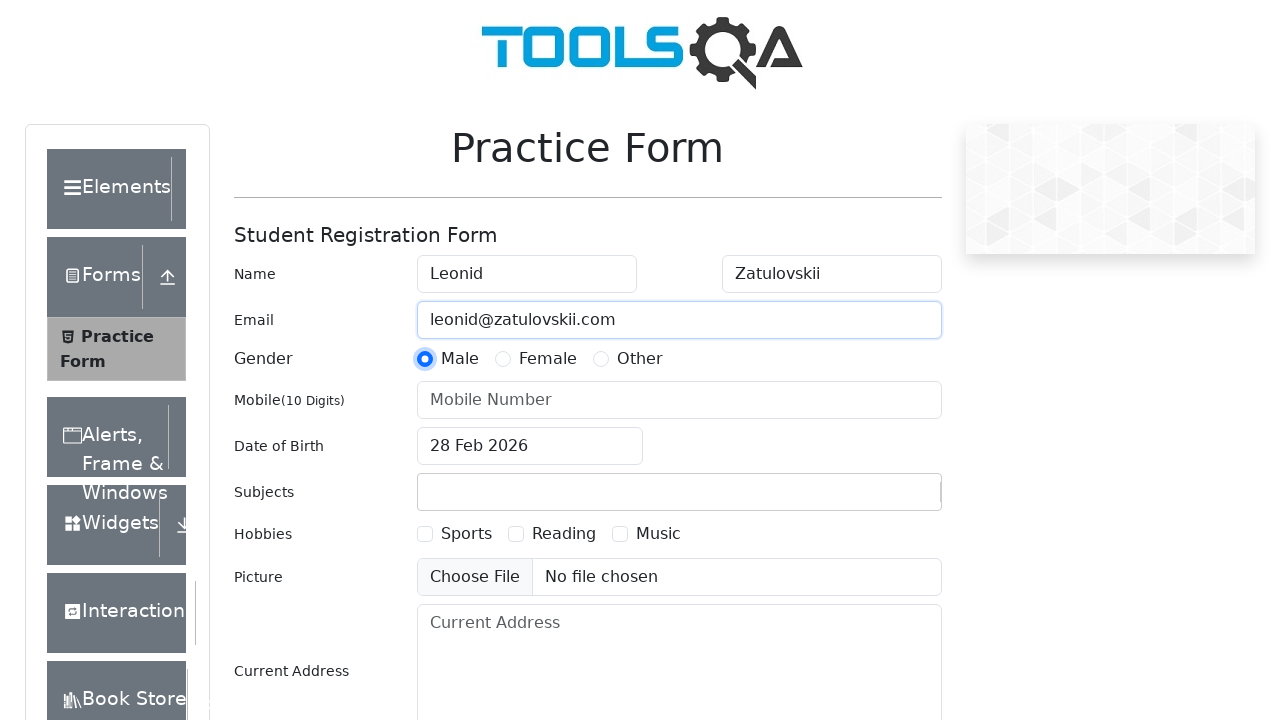

Filled phone number with '1234567890' on #userNumber
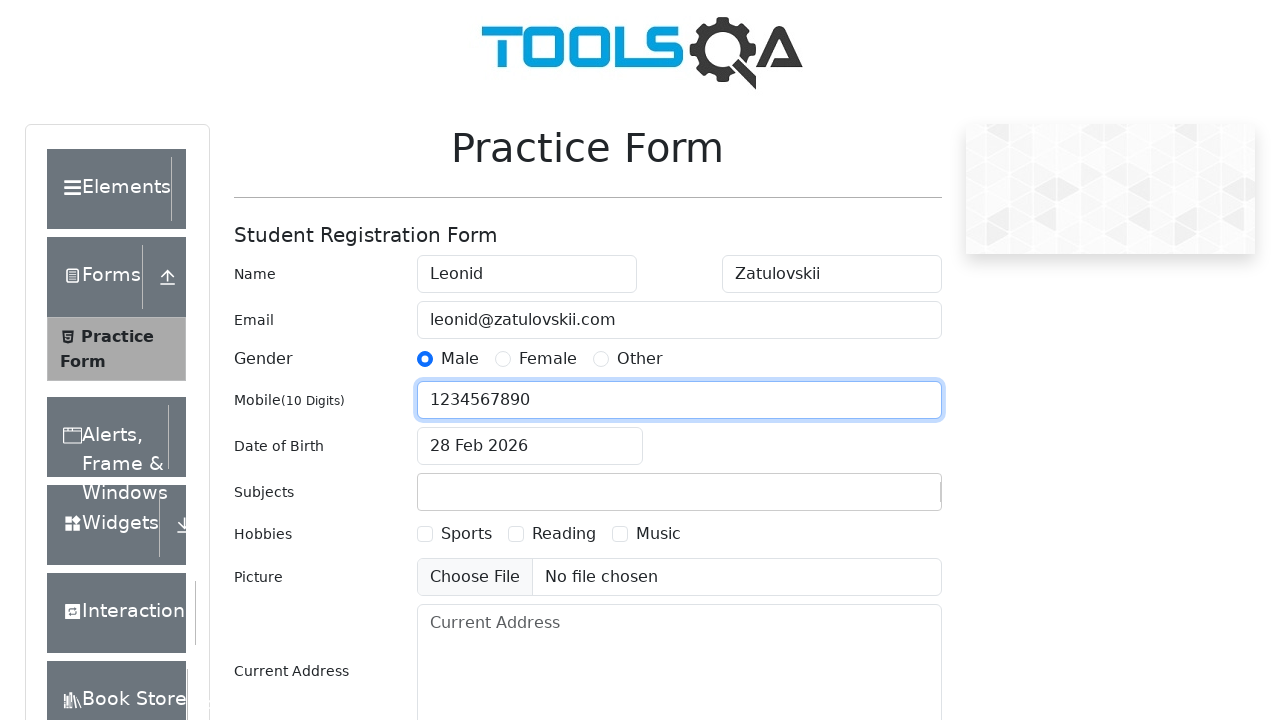

Clicked date of birth input field at (530, 446) on #dateOfBirthInput
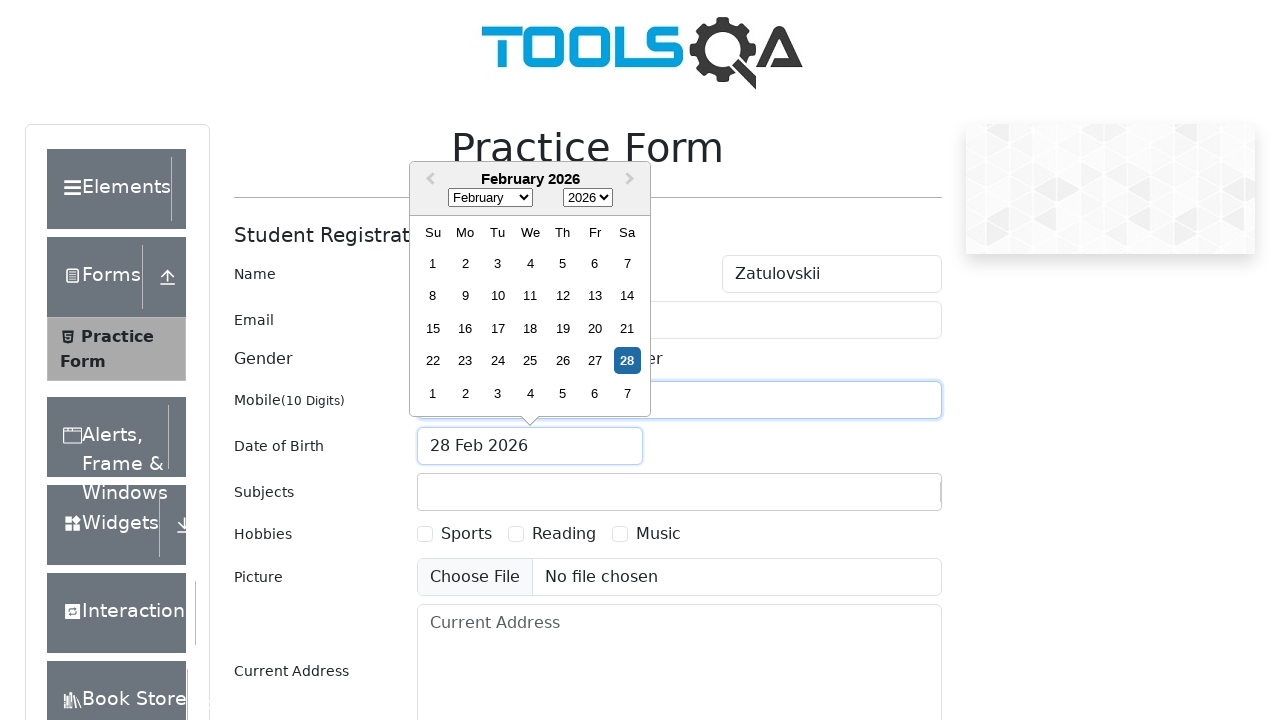

Selected all text in date field
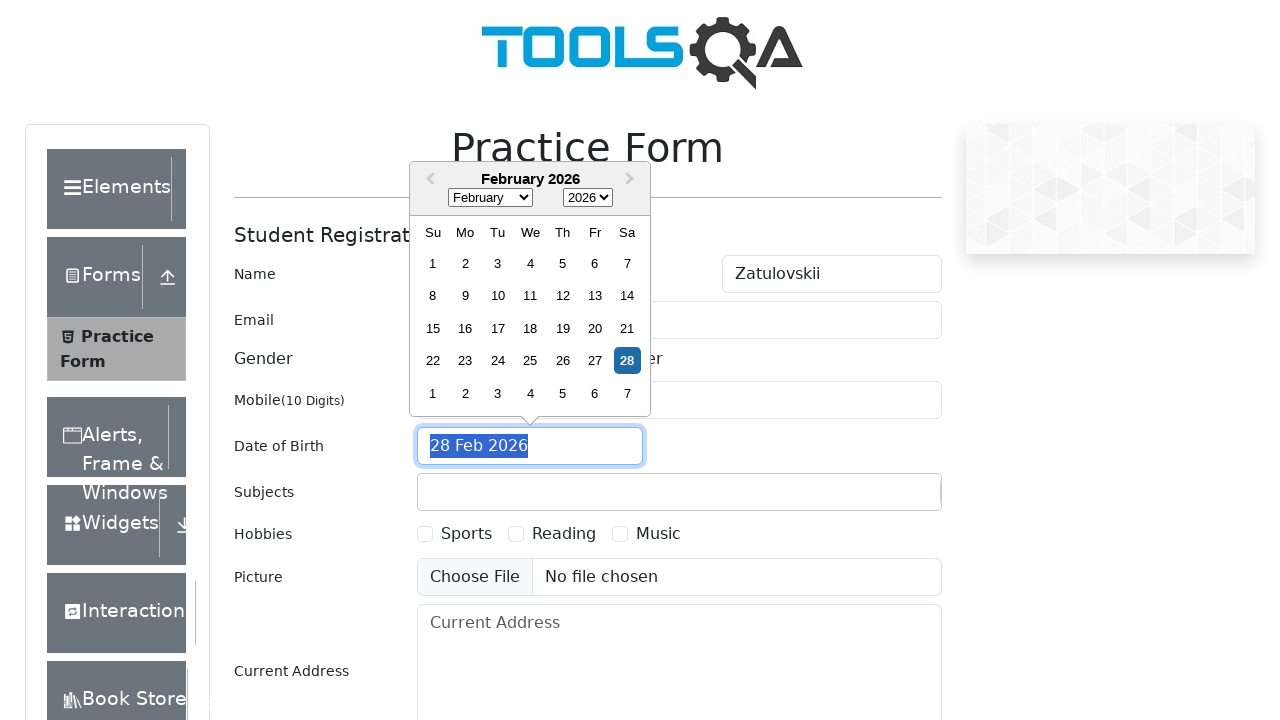

Typed date of birth '1 January 1900'
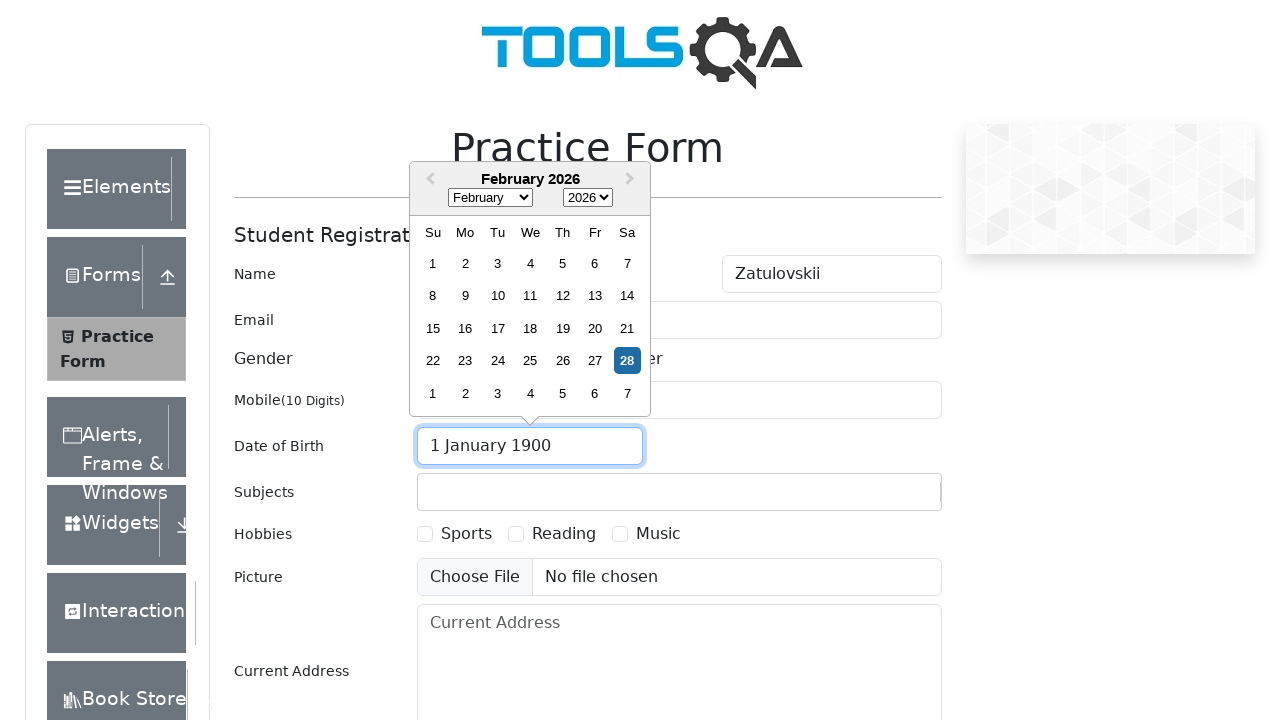

Pressed Enter to confirm date of birth
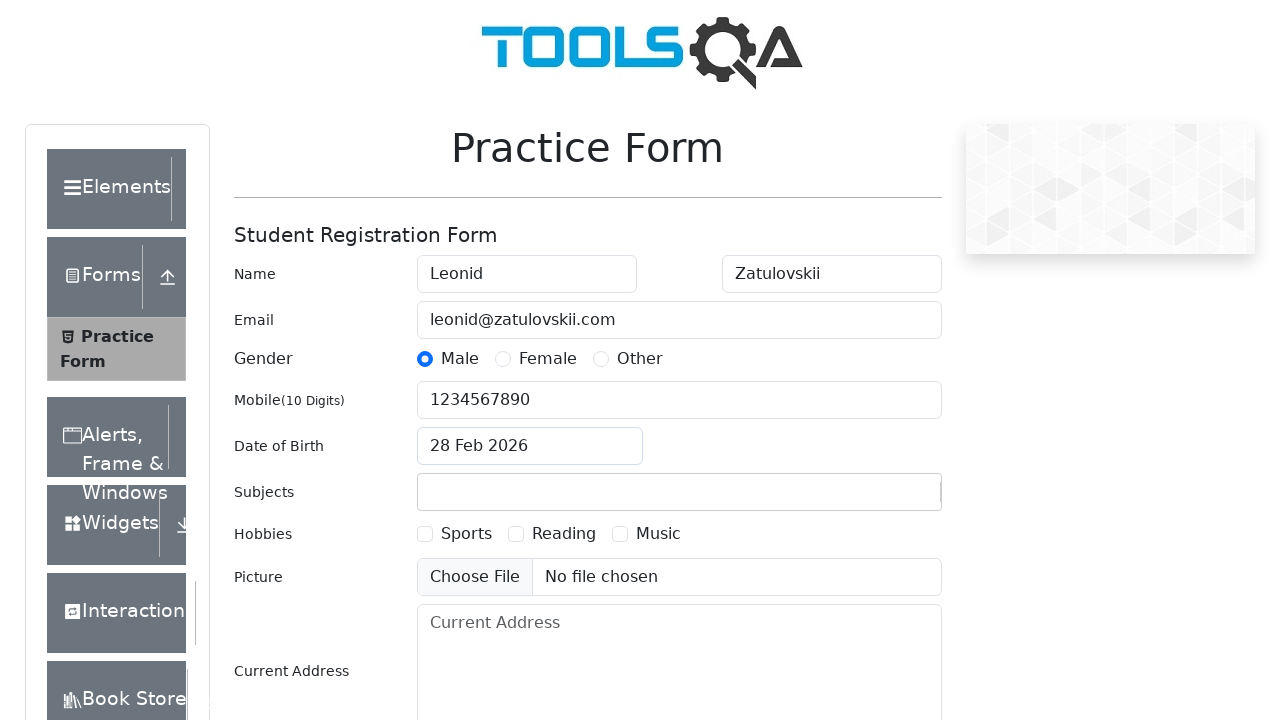

Typed 'English' in subjects field on #subjectsInput
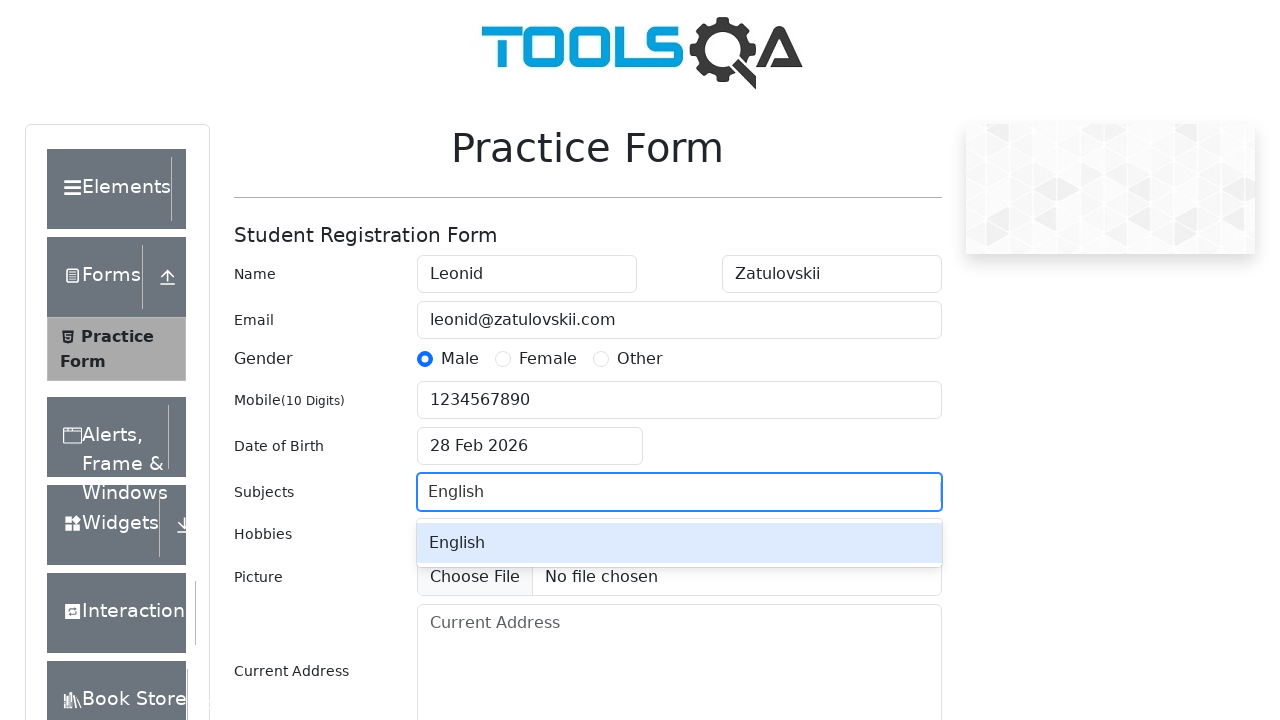

Pressed Enter to add English subject
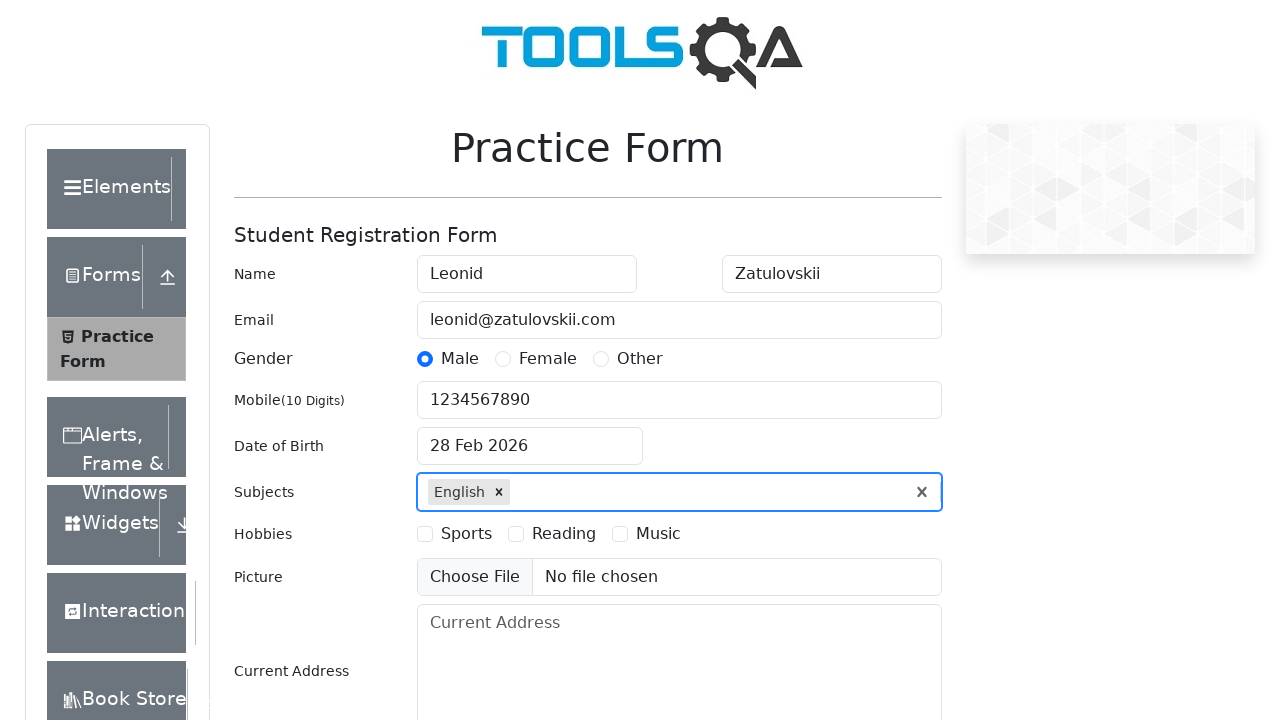

Typed 'Maths' in subjects field on #subjectsInput
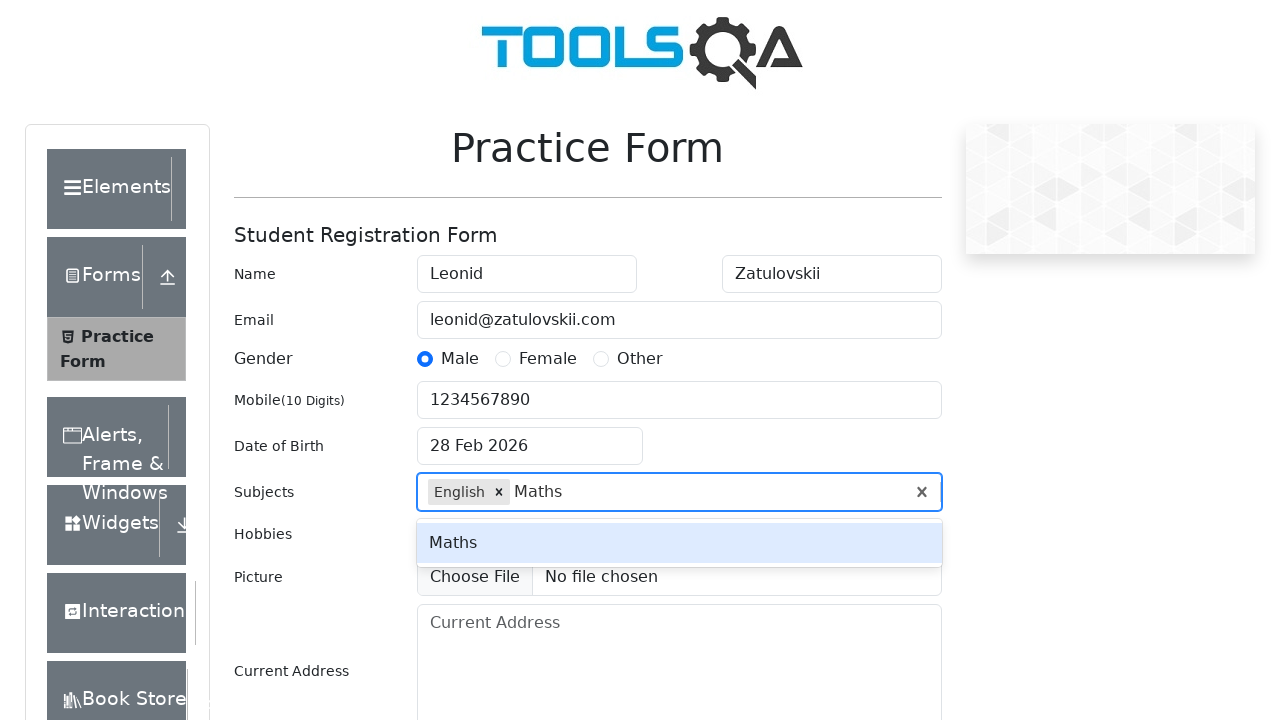

Pressed Enter to add Maths subject
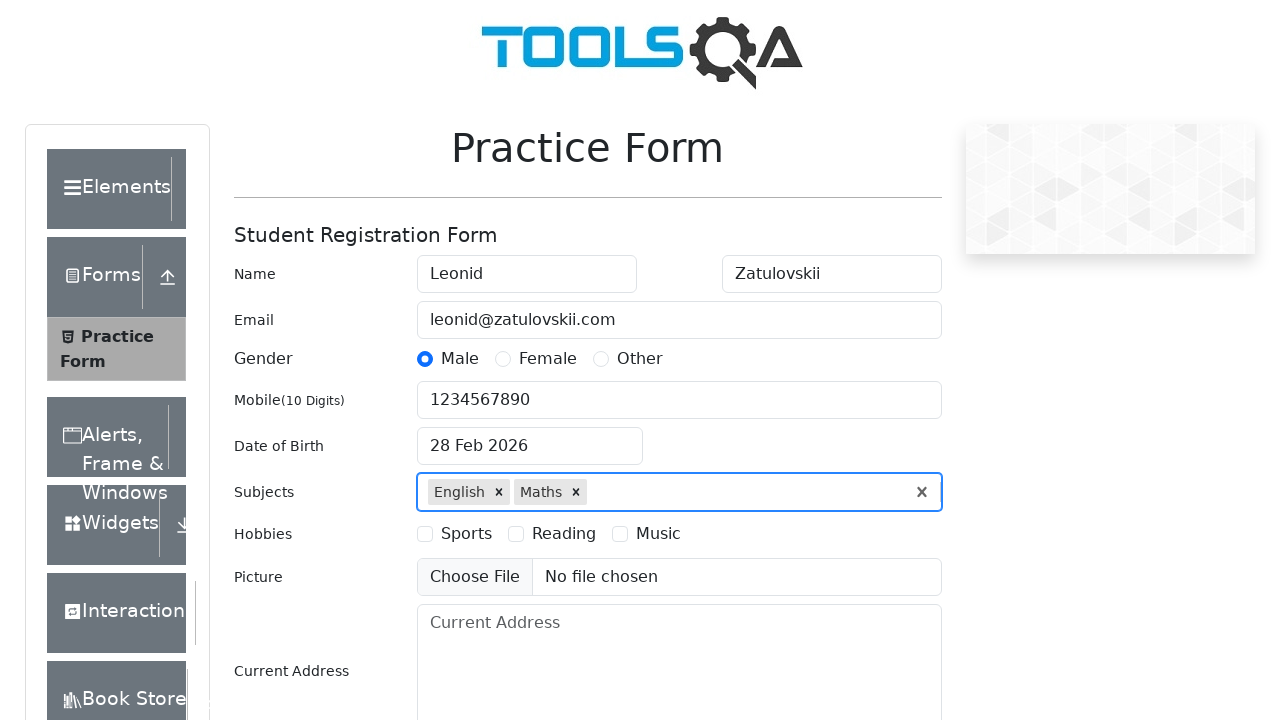

Selected first hobby checkbox at (466, 534) on label[for='hobbies-checkbox-1']
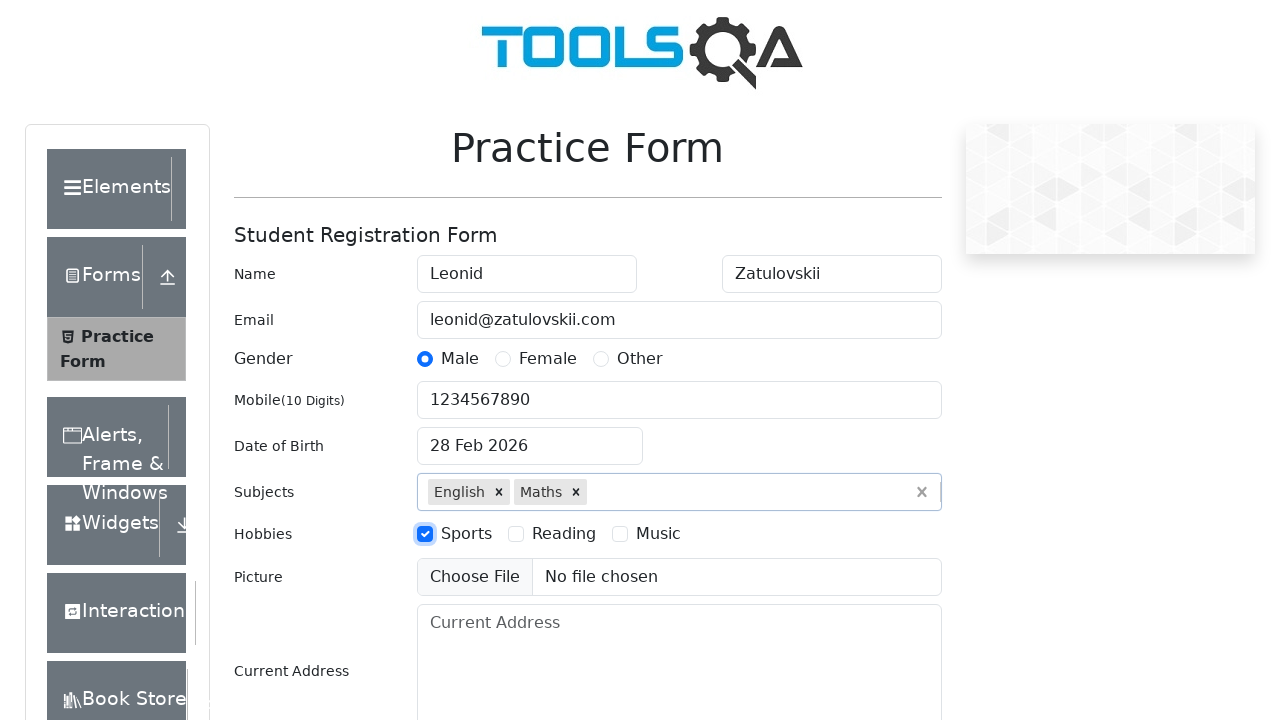

Selected second hobby checkbox at (564, 534) on label[for='hobbies-checkbox-2']
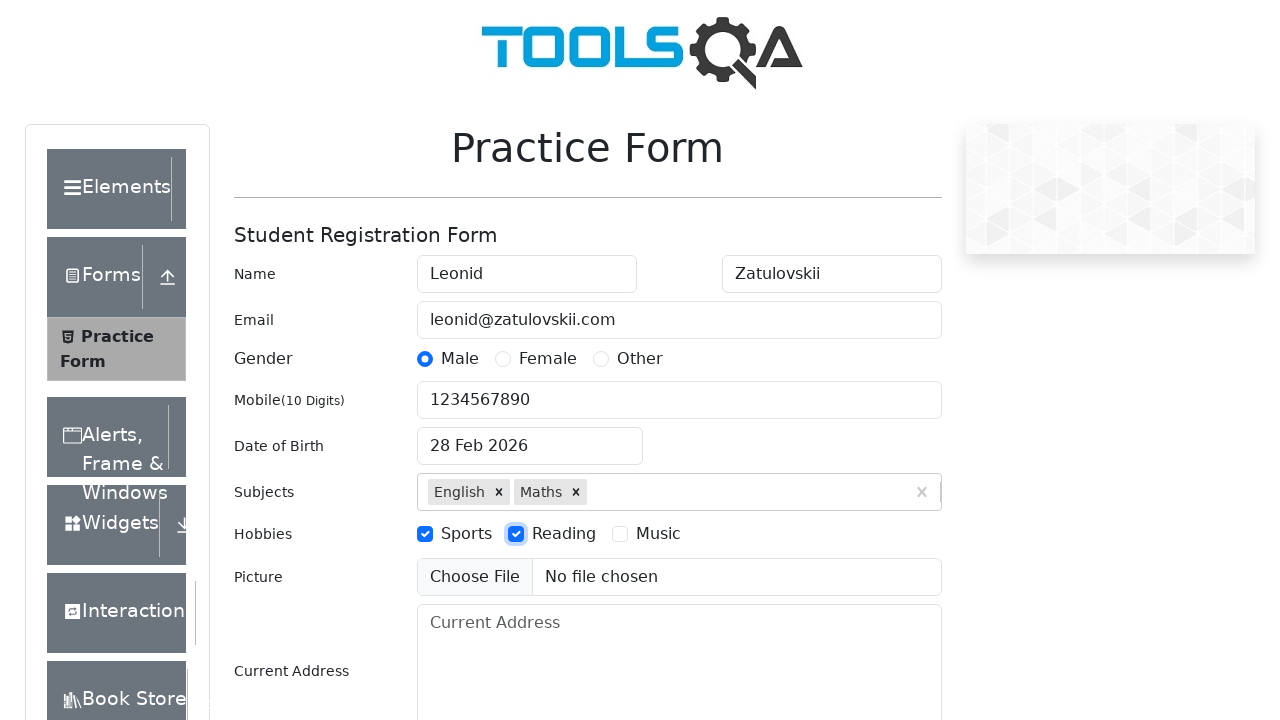

Filled current address with 'Current Address 1' on #currentAddress
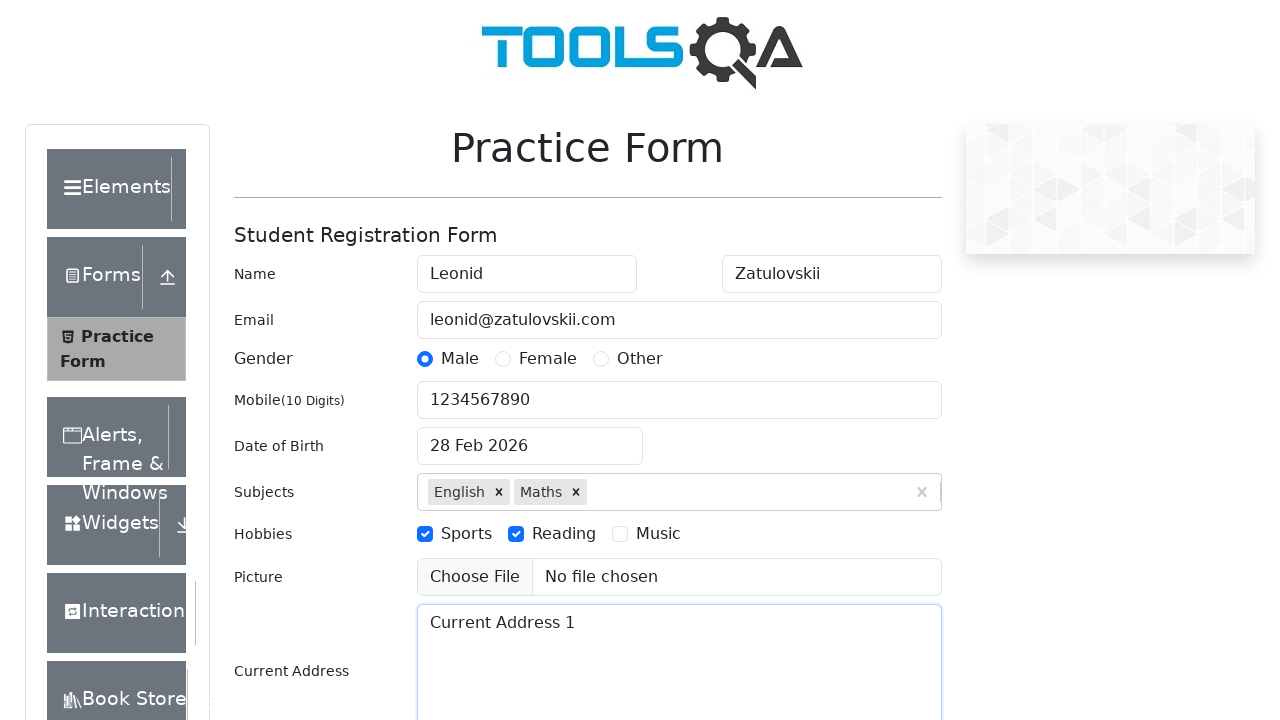

Scrolled state selector into view
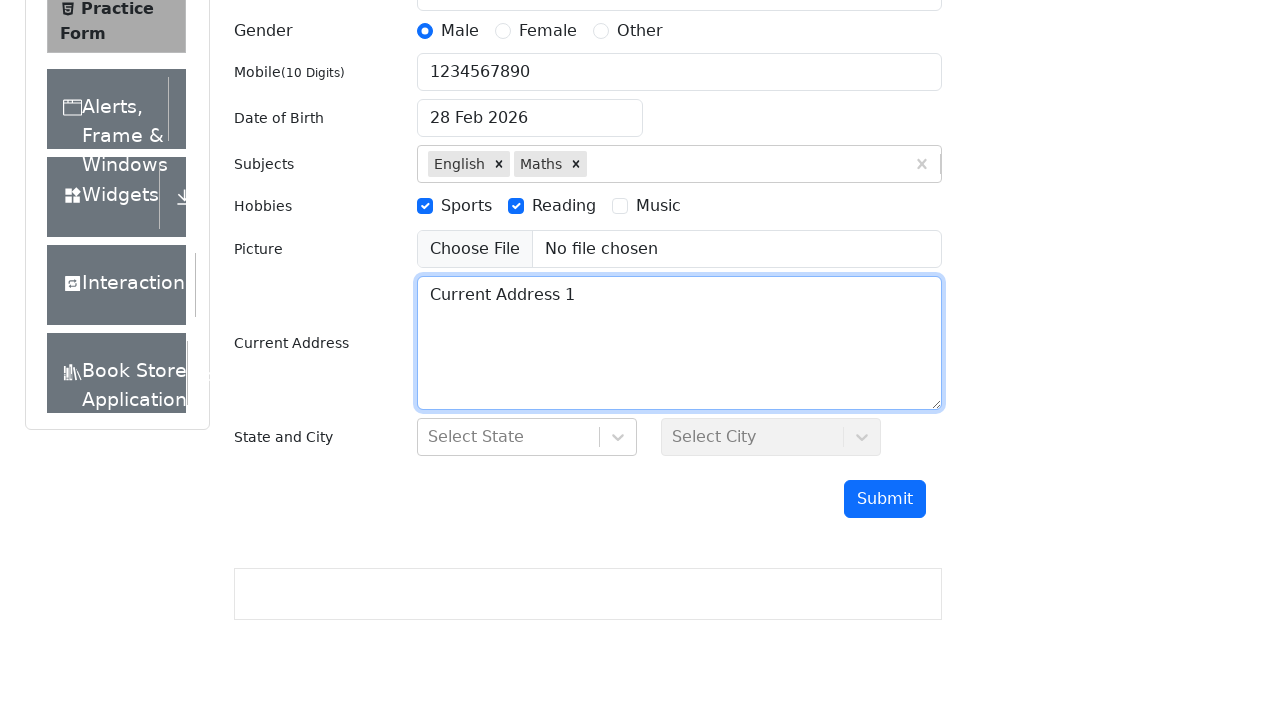

Clicked state dropdown to open options at (527, 437) on #state
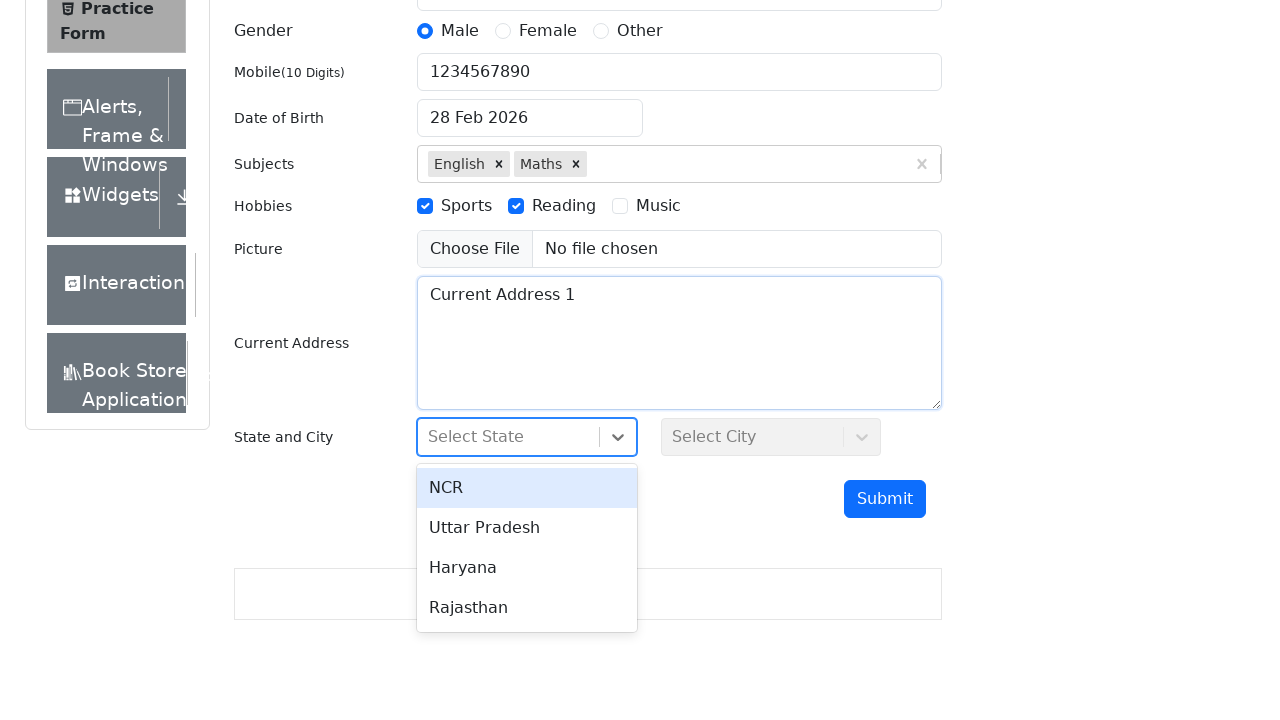

Selected 'Haryana' from state dropdown at (527, 568) on text=Haryana
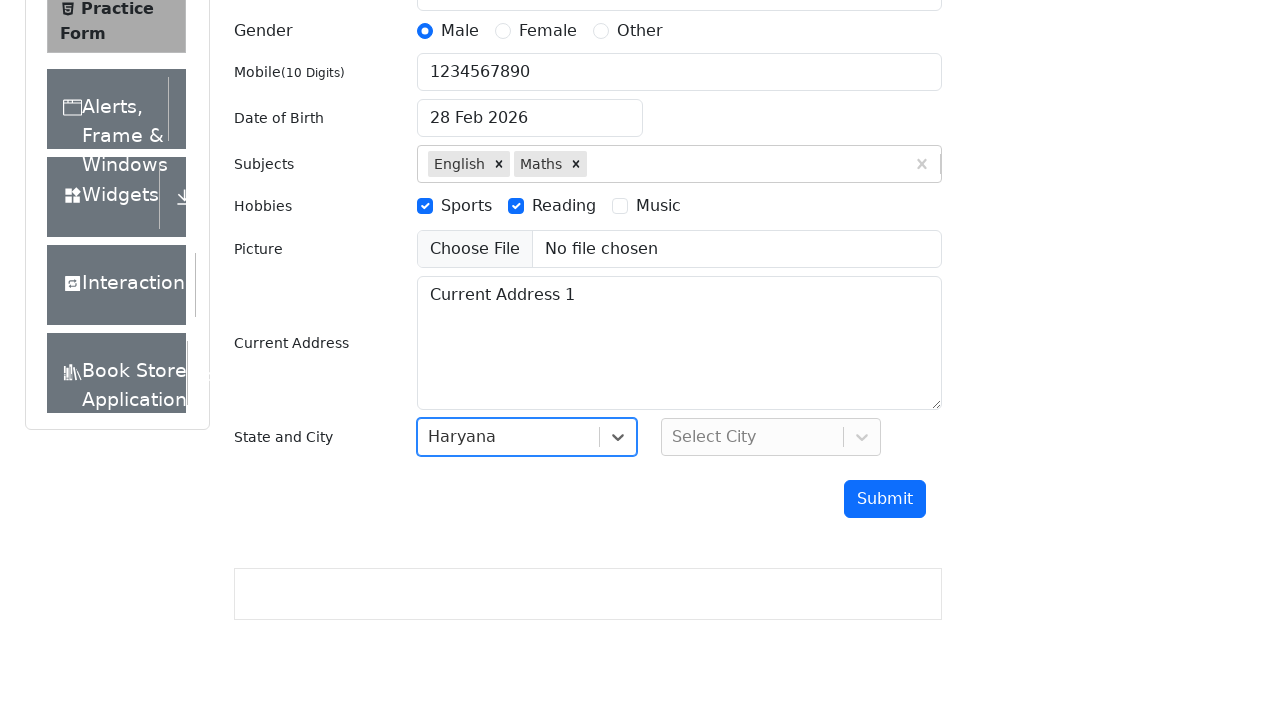

Clicked city dropdown to open options at (771, 437) on #city
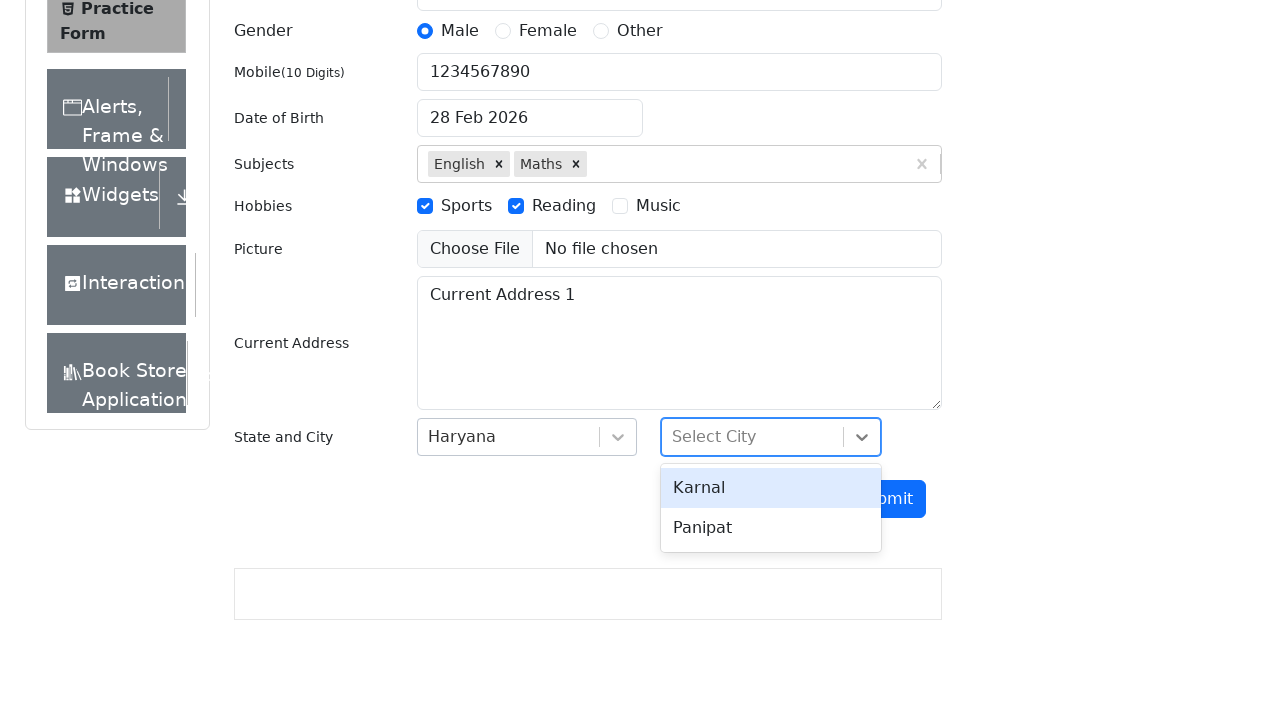

Selected 'Panipat' from city dropdown at (771, 528) on text=Panipat
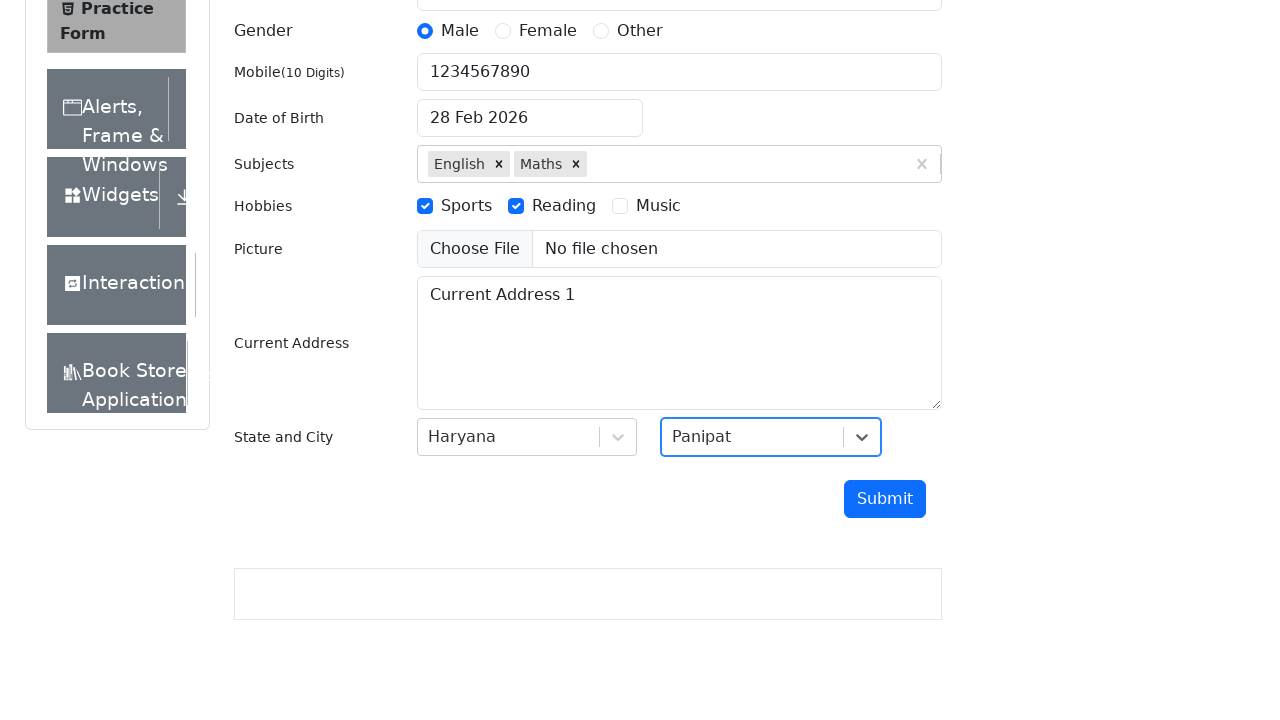

Clicked submit button to submit registration form at (885, 499) on #submit
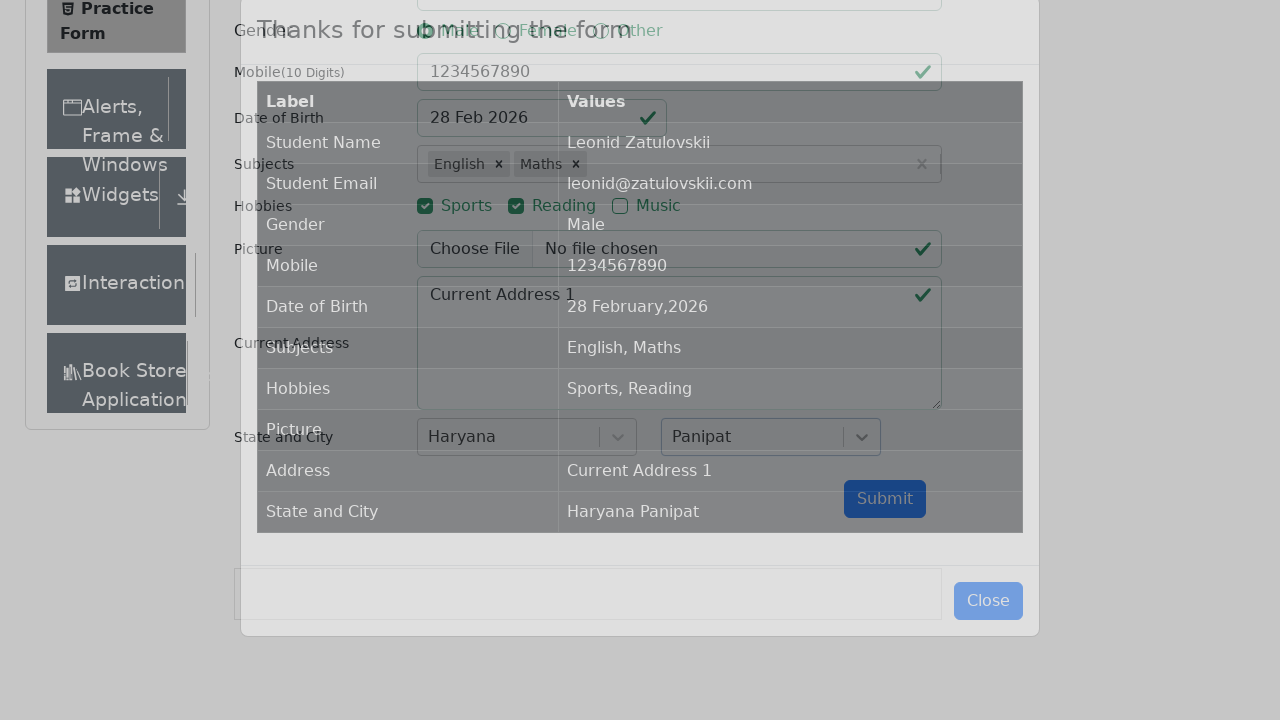

Waited for results table to appear confirming successful form submission
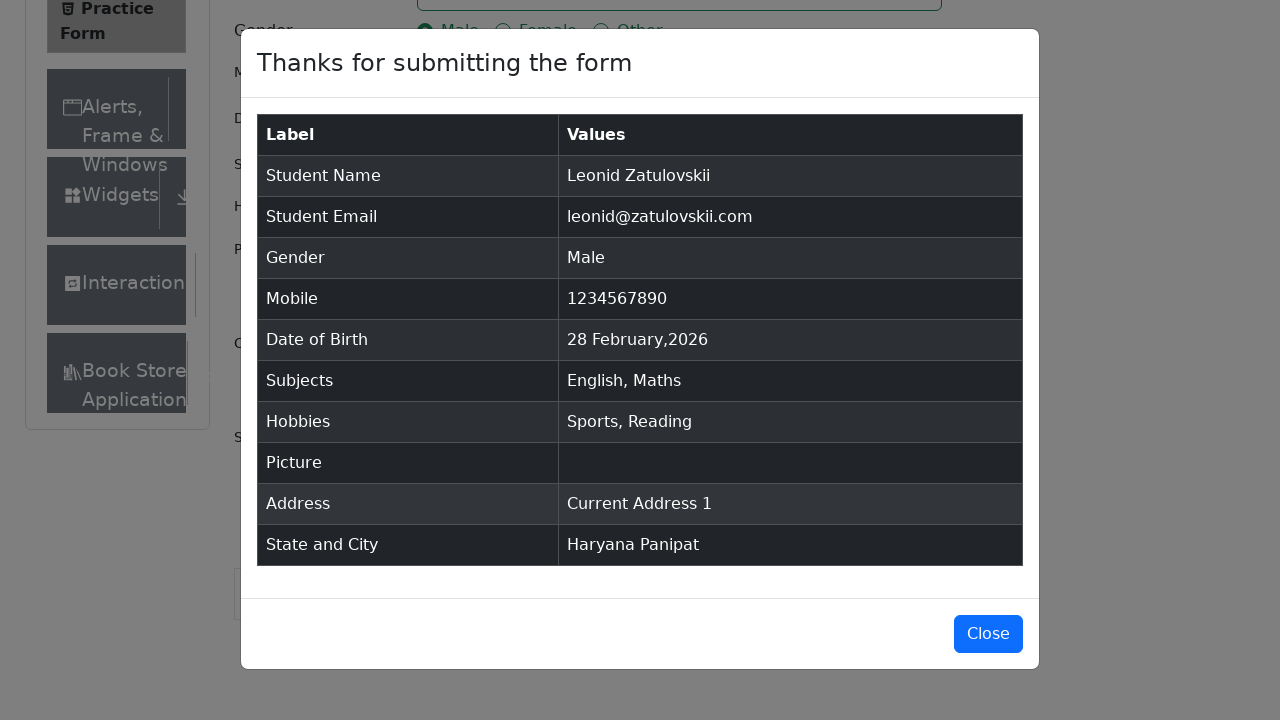

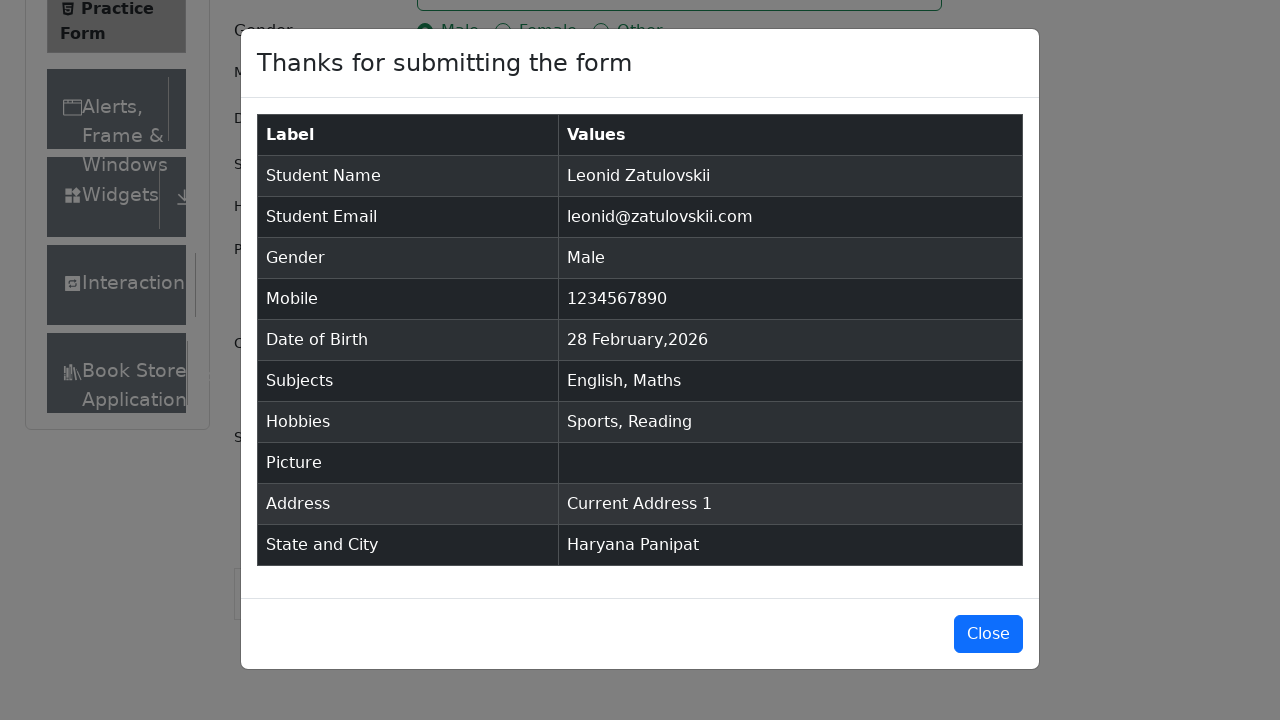